Tests JavaScript alert handling by clicking the first alert button and accepting the alert dialog

Starting URL: https://the-internet.herokuapp.com/javascript_alerts

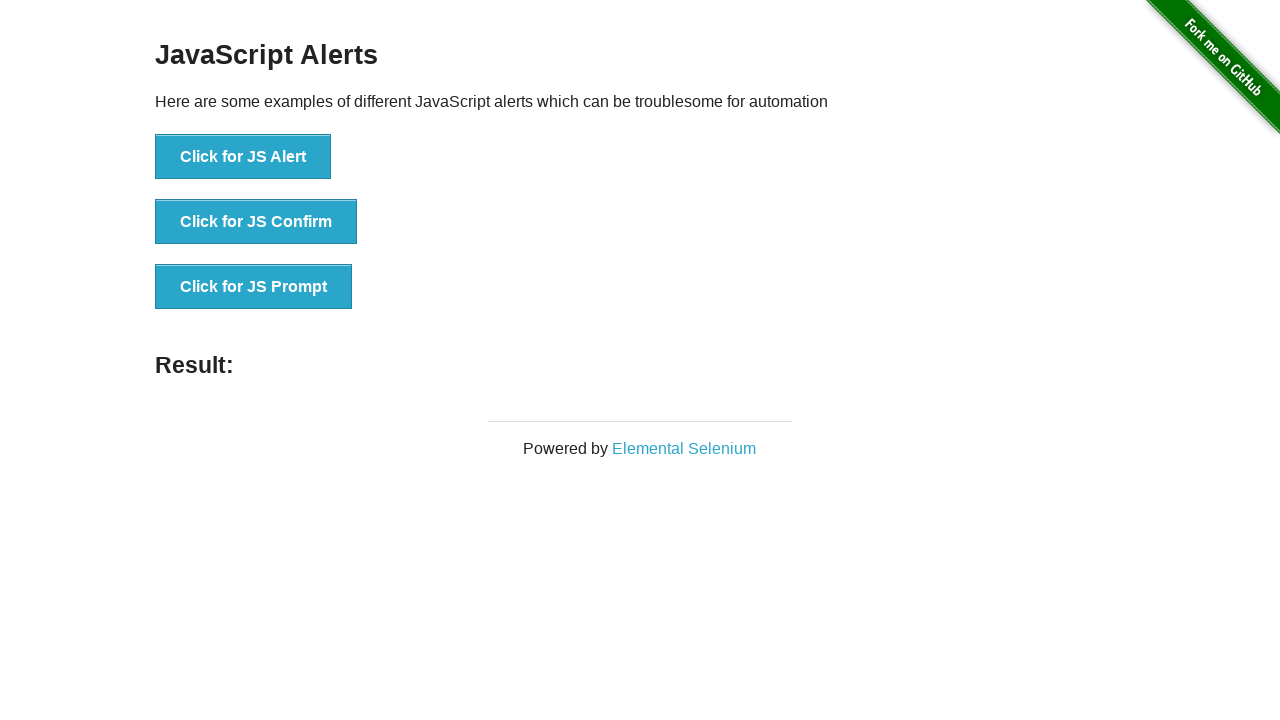

Clicked the first alert button at (243, 157) on button[onclick='jsAlert()']
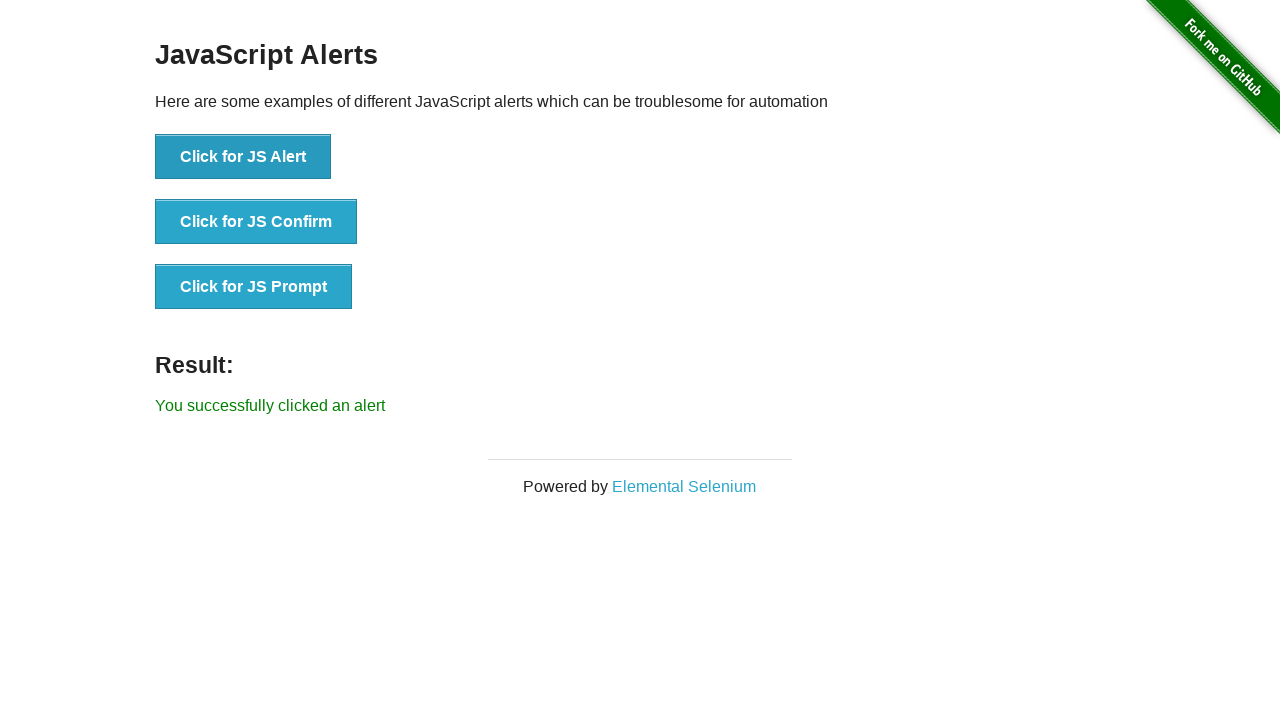

Set up dialog handler to accept alert
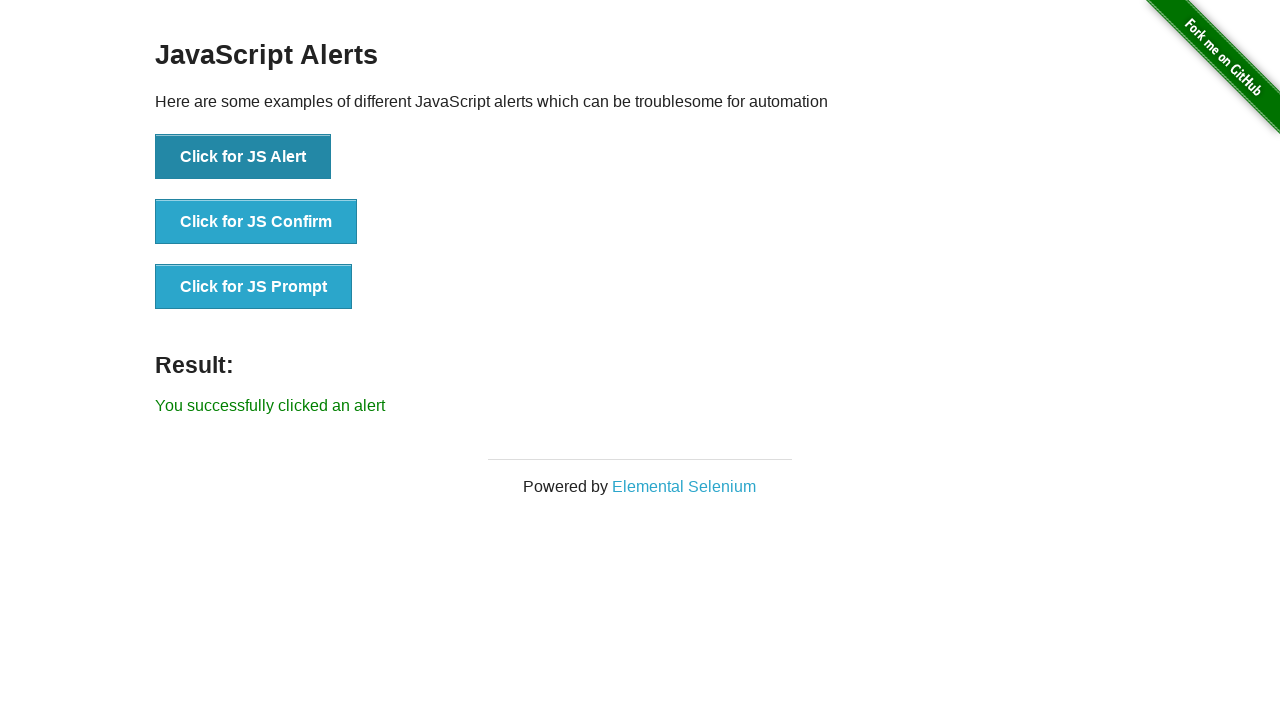

Located result message element
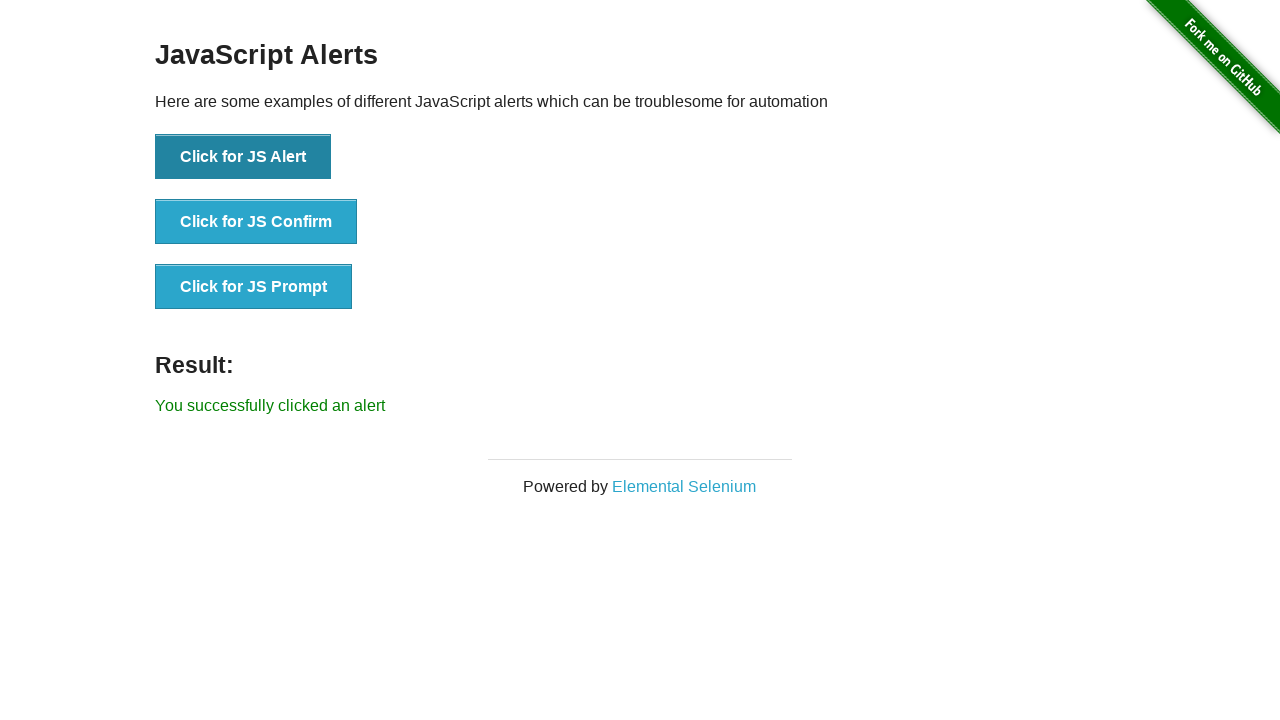

Verified success message 'You successfully clicked an alert'
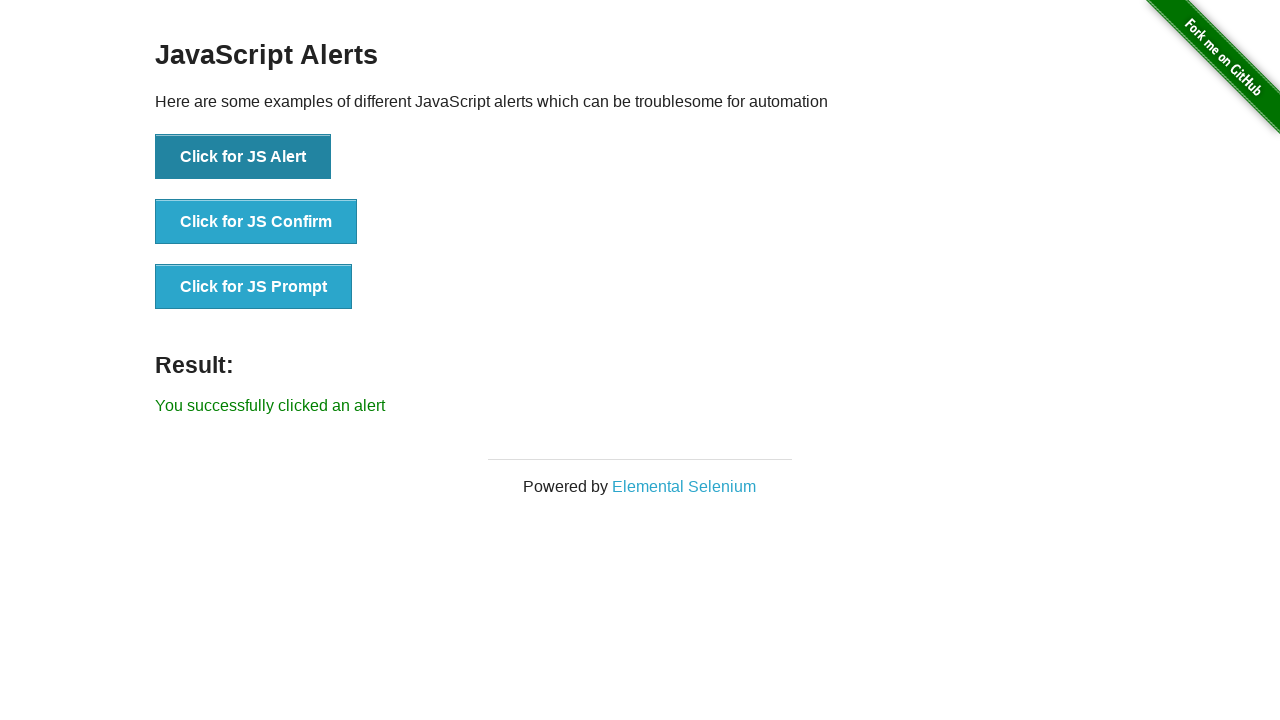

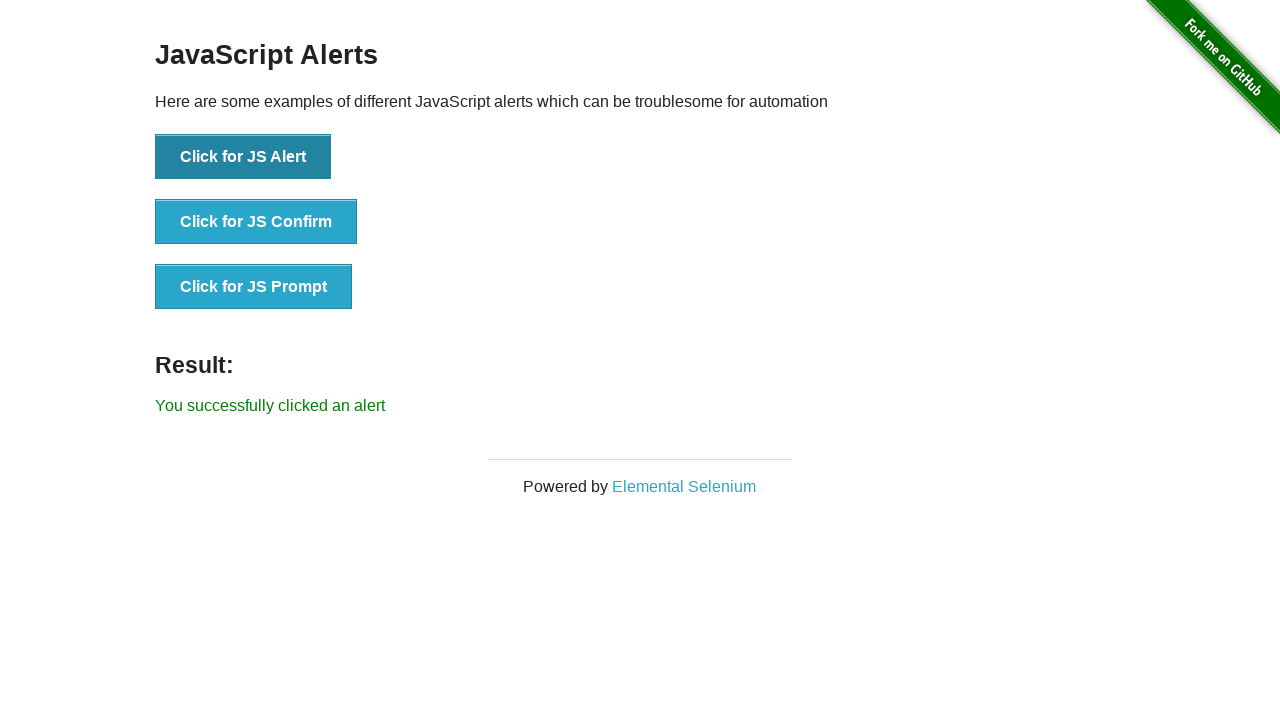